Tests GitHub's advanced search form by filling in search criteria (search term, repository owner, date filter, and programming language) and submitting the form to perform a repository search.

Starting URL: https://github.com/search/advanced

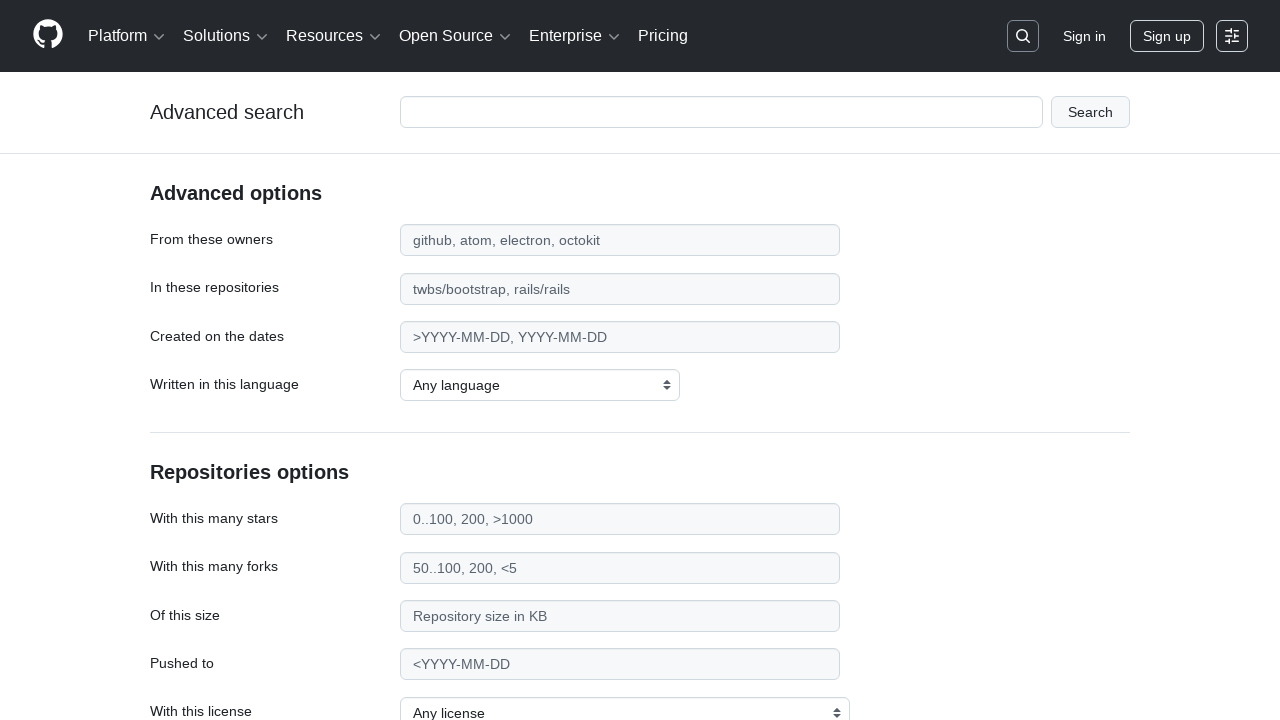

Filled search term field with 'web-scraping' on #adv_code_search input.js-advanced-search-input
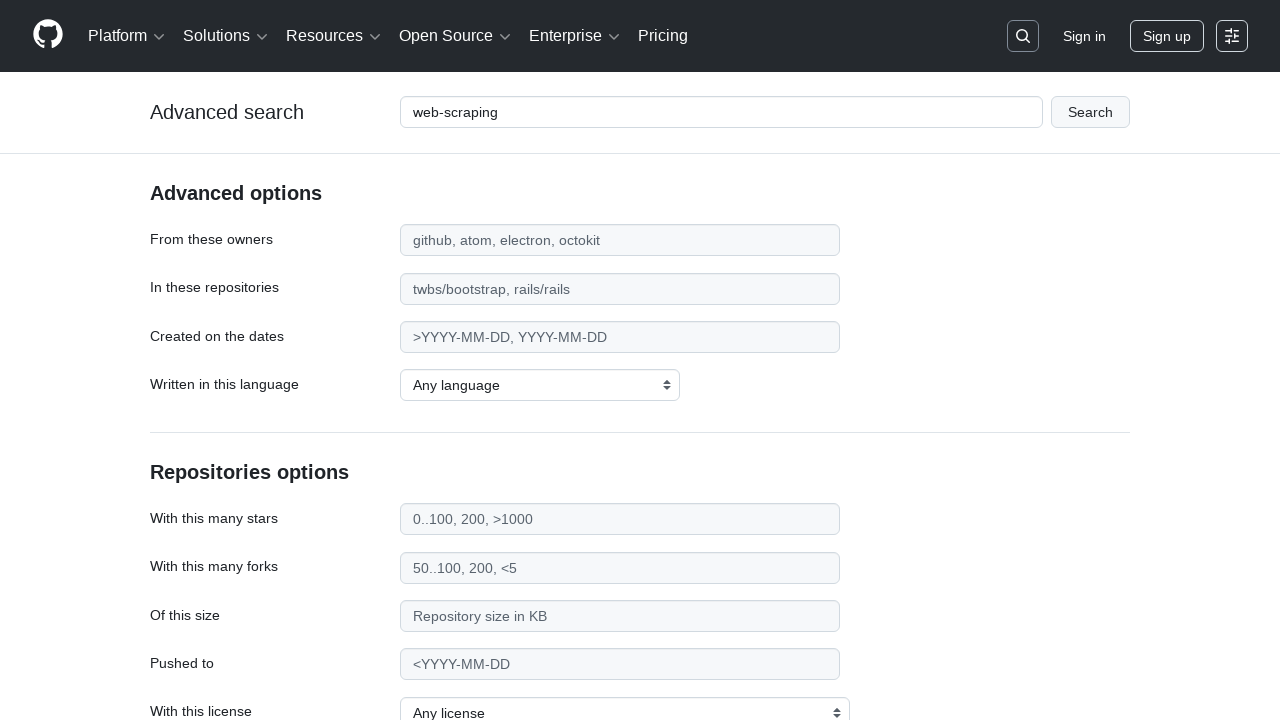

Filled repository owner field with 'microsoft' on #search_from
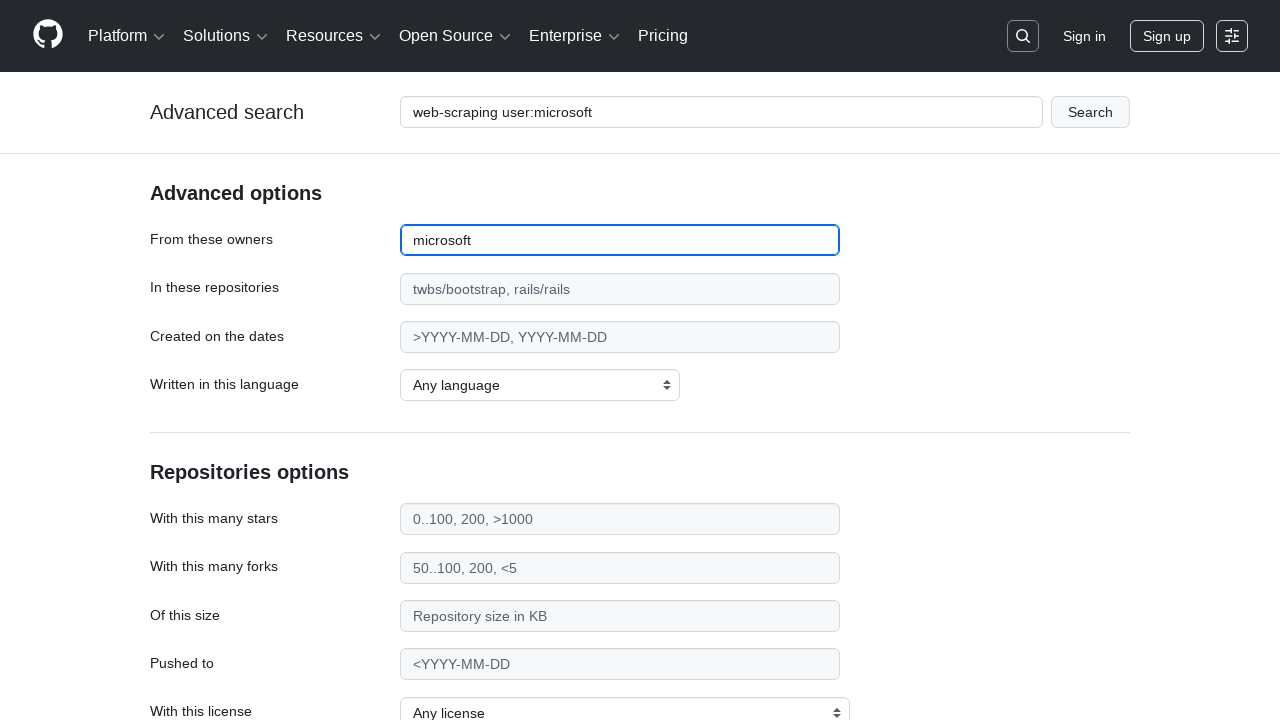

Filled date filter field with '>2020' on #search_date
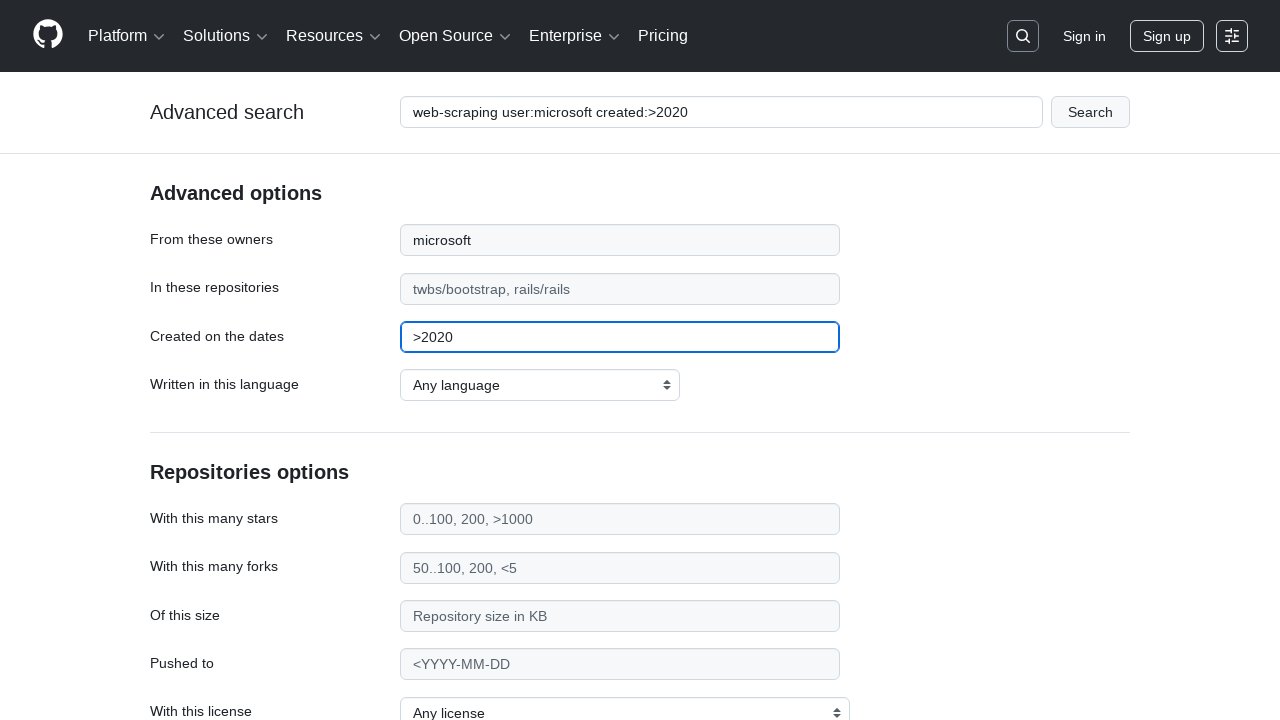

Selected 'Python' from programming language dropdown on select#search_language
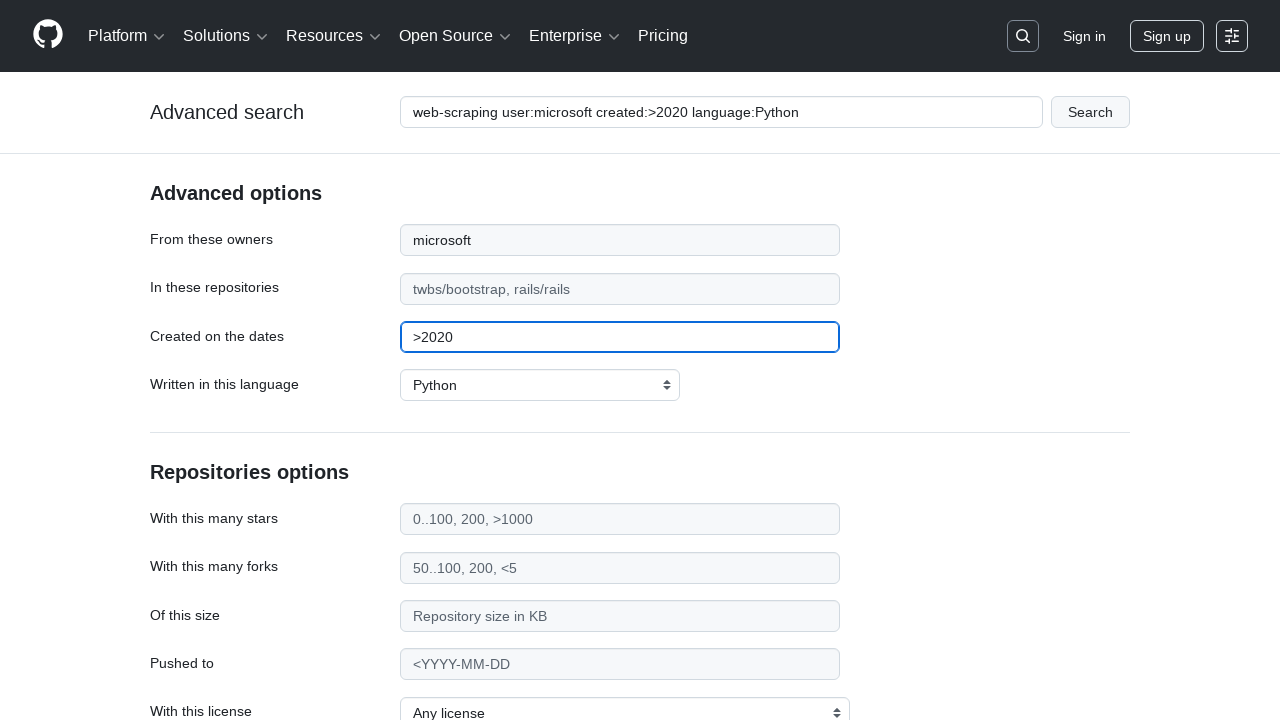

Clicked submit button to perform repository search at (1090, 112) on #adv_code_search button[type="submit"]
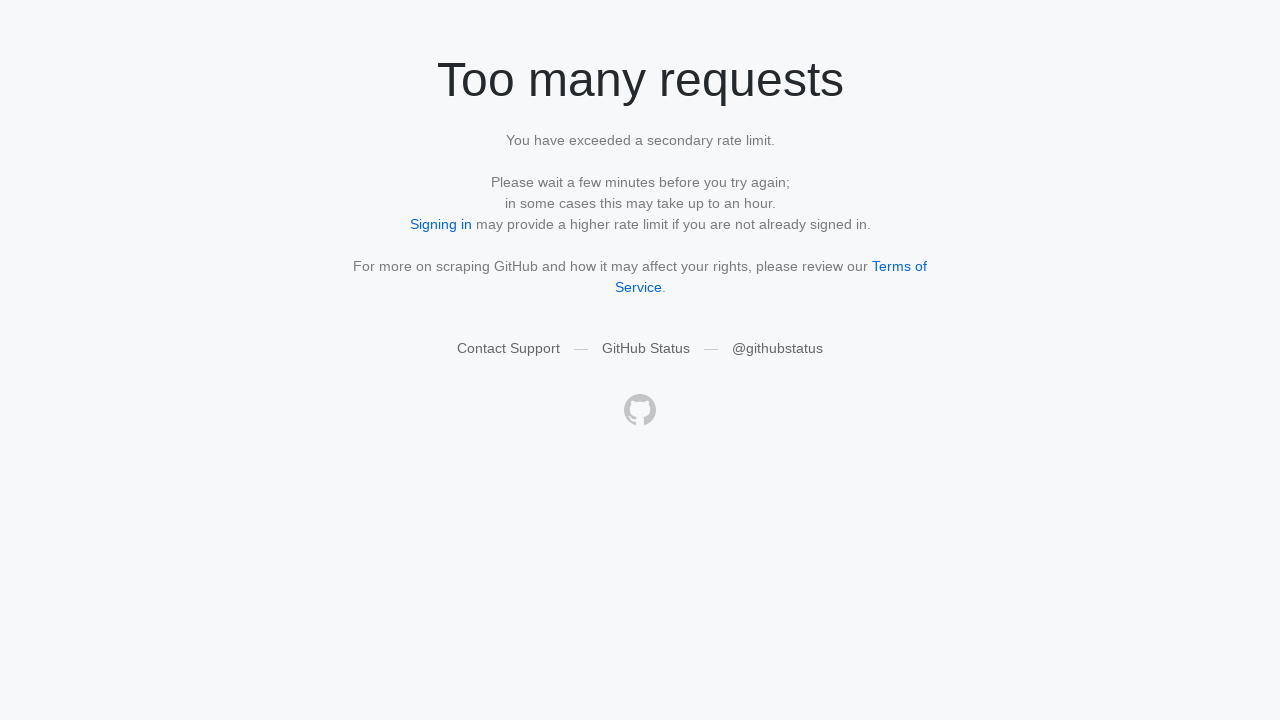

Waited for search results page to fully load
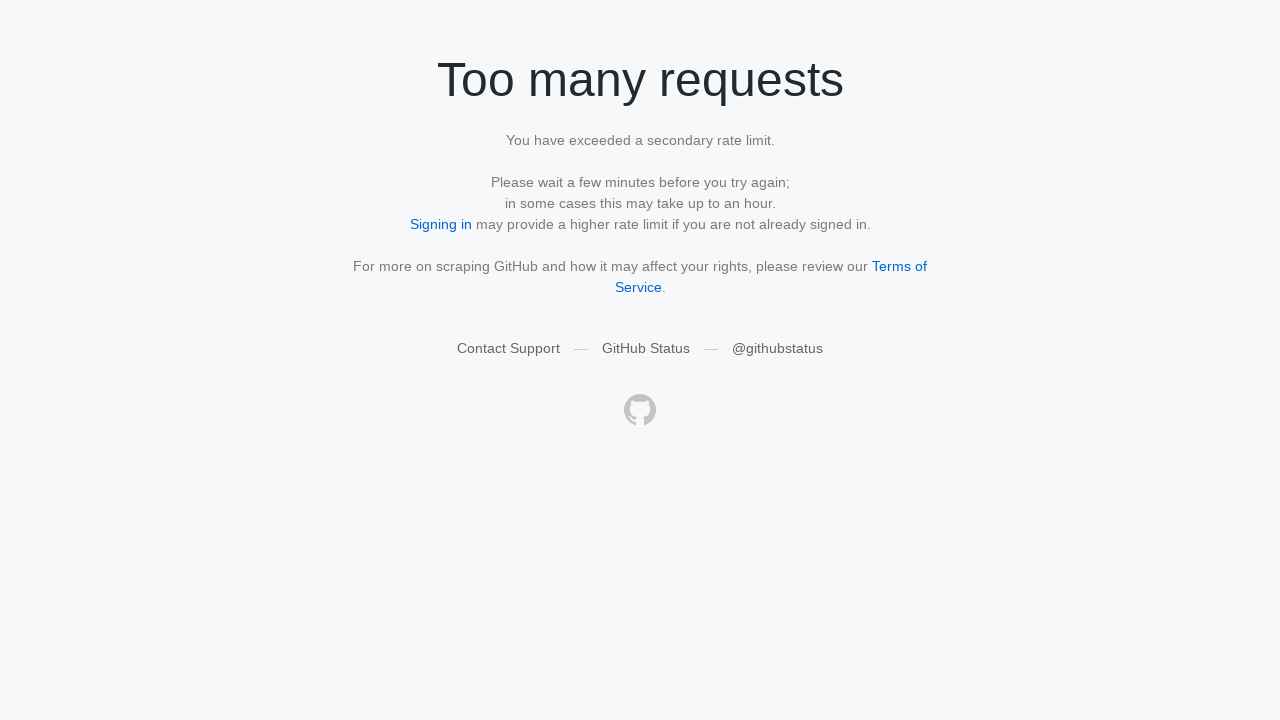

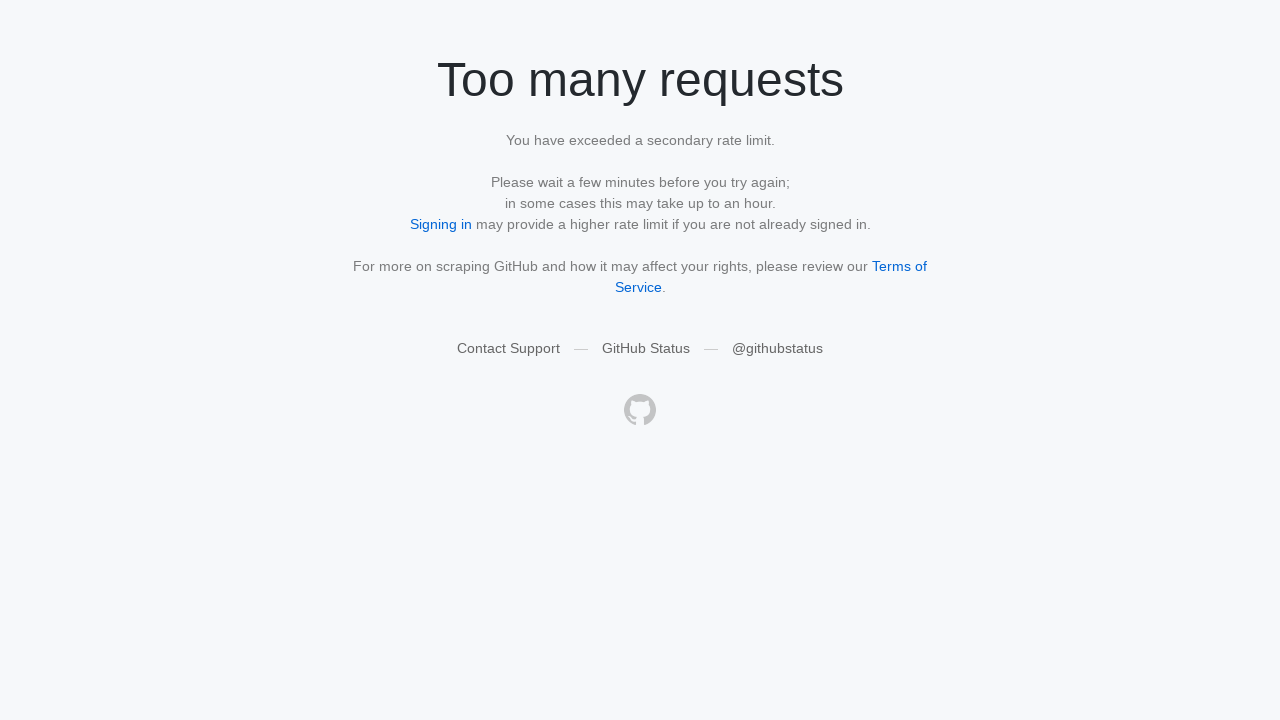